Tests dynamic controls on a webpage by clicking the Remove button, verifying the "It's gone!" message appears, then clicking Add button and verifying the "It's back" message appears.

Starting URL: https://the-internet.herokuapp.com/dynamic_controls

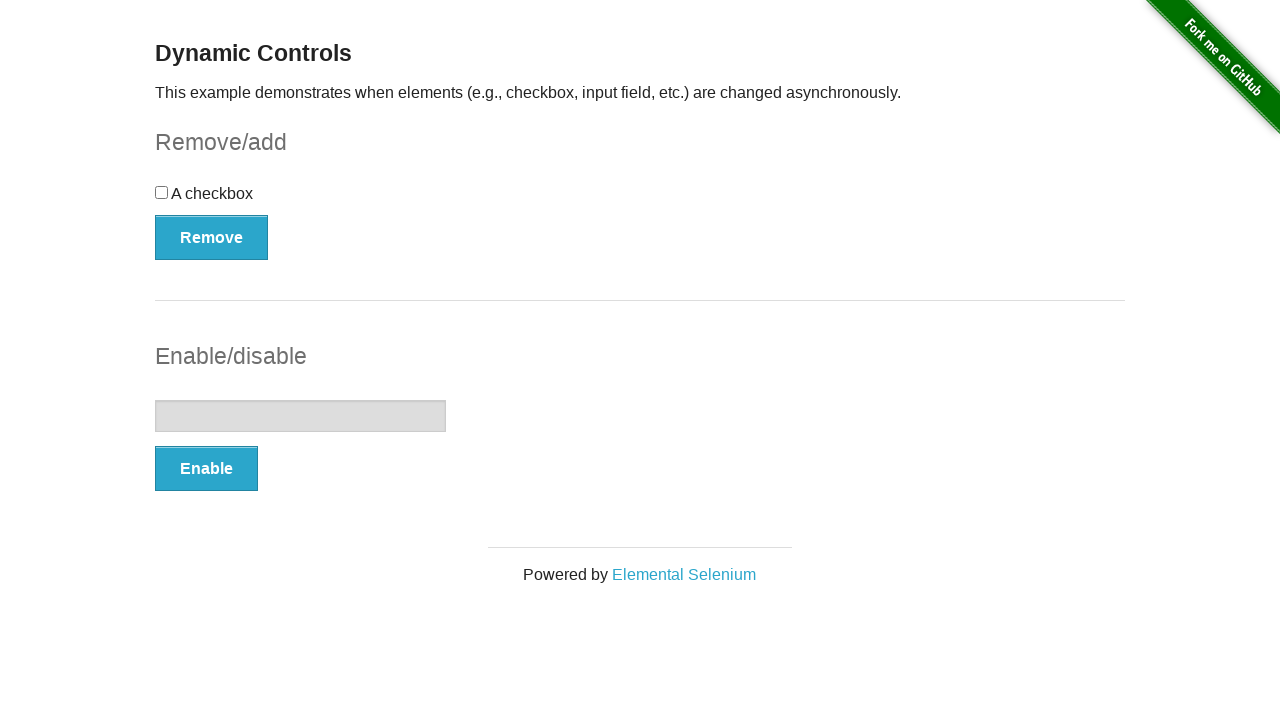

Clicked the Remove button at (212, 237) on xpath=//*[text()='Remove']
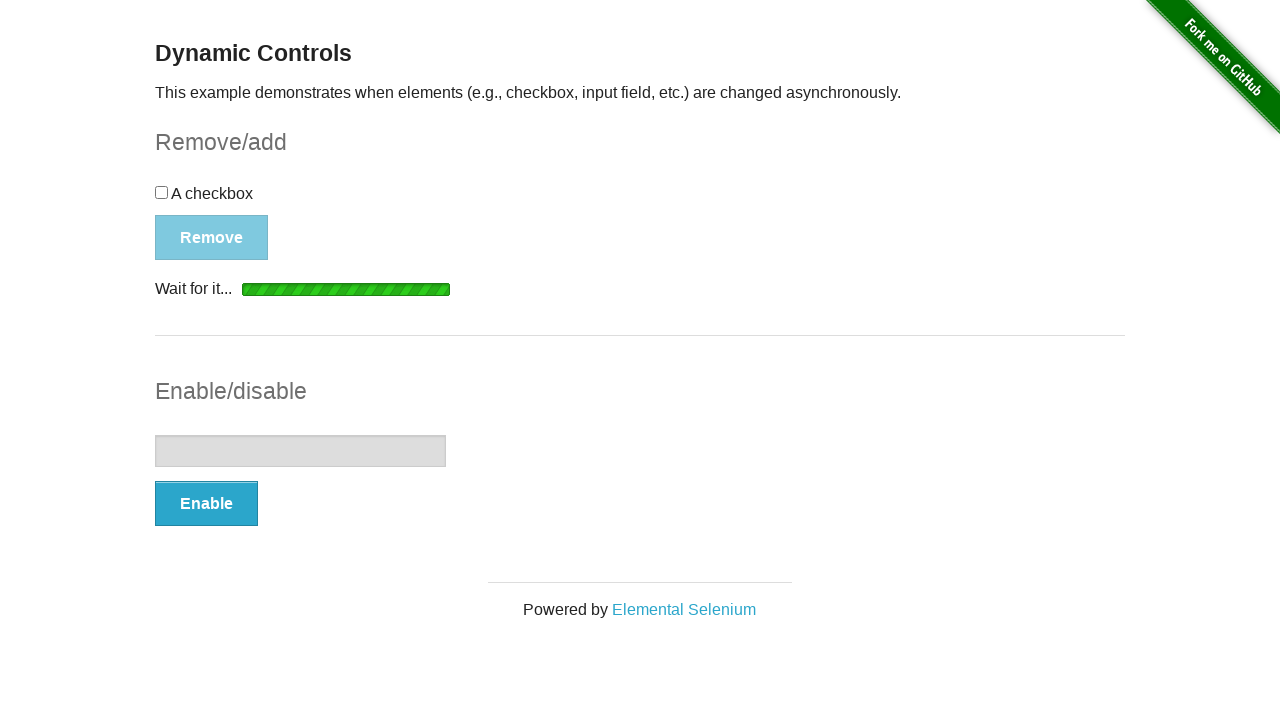

Waited for 'It's gone!' message to appear
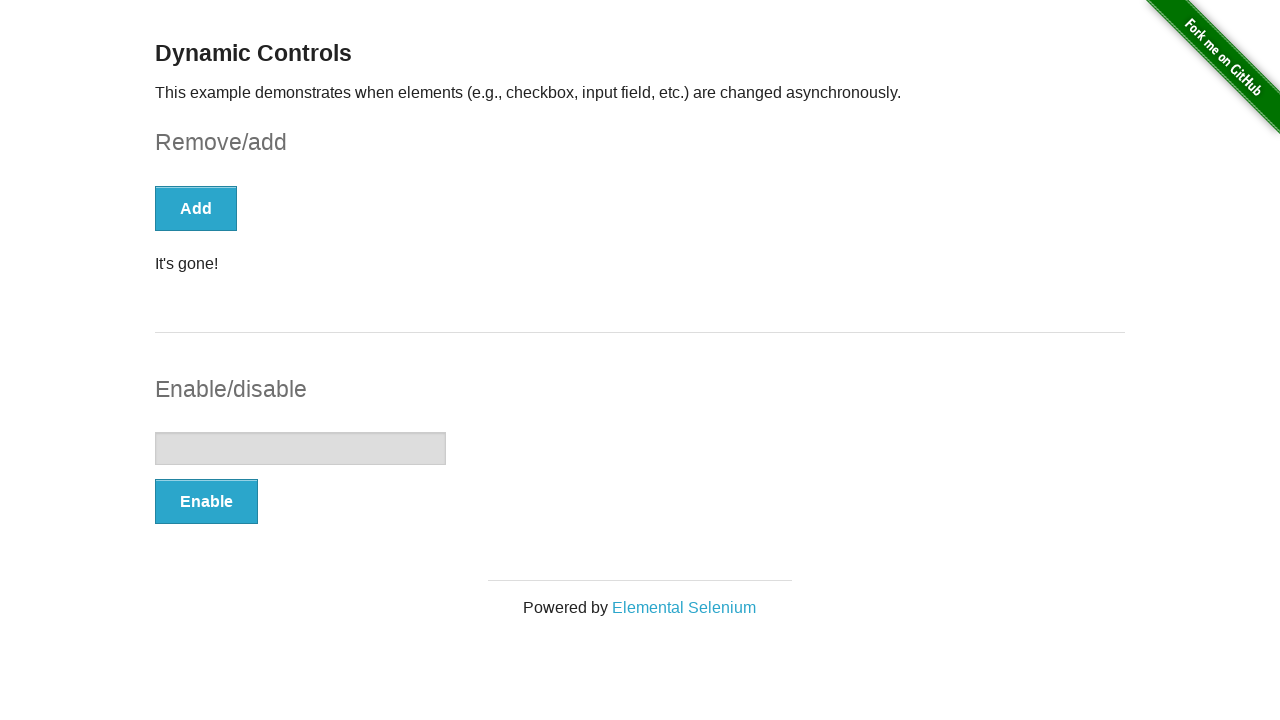

Verified 'It's gone!' message is visible
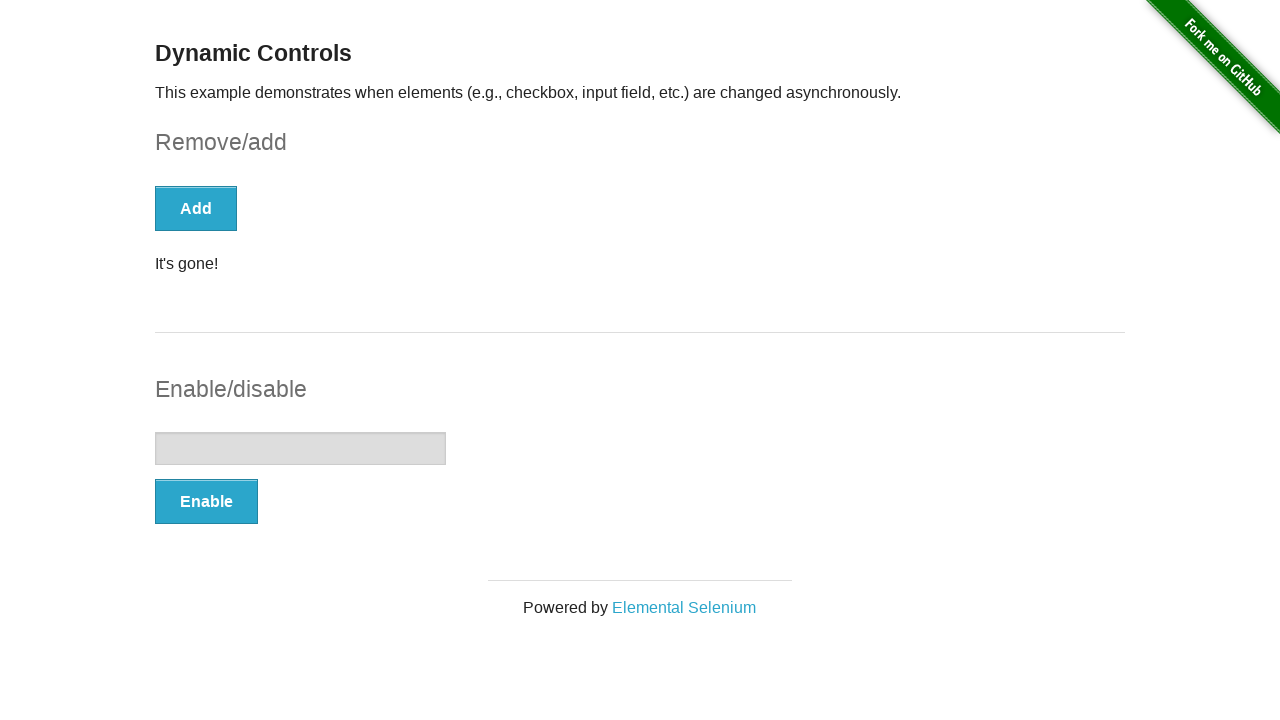

Clicked the Add button at (196, 208) on xpath=//*[text()='Add']
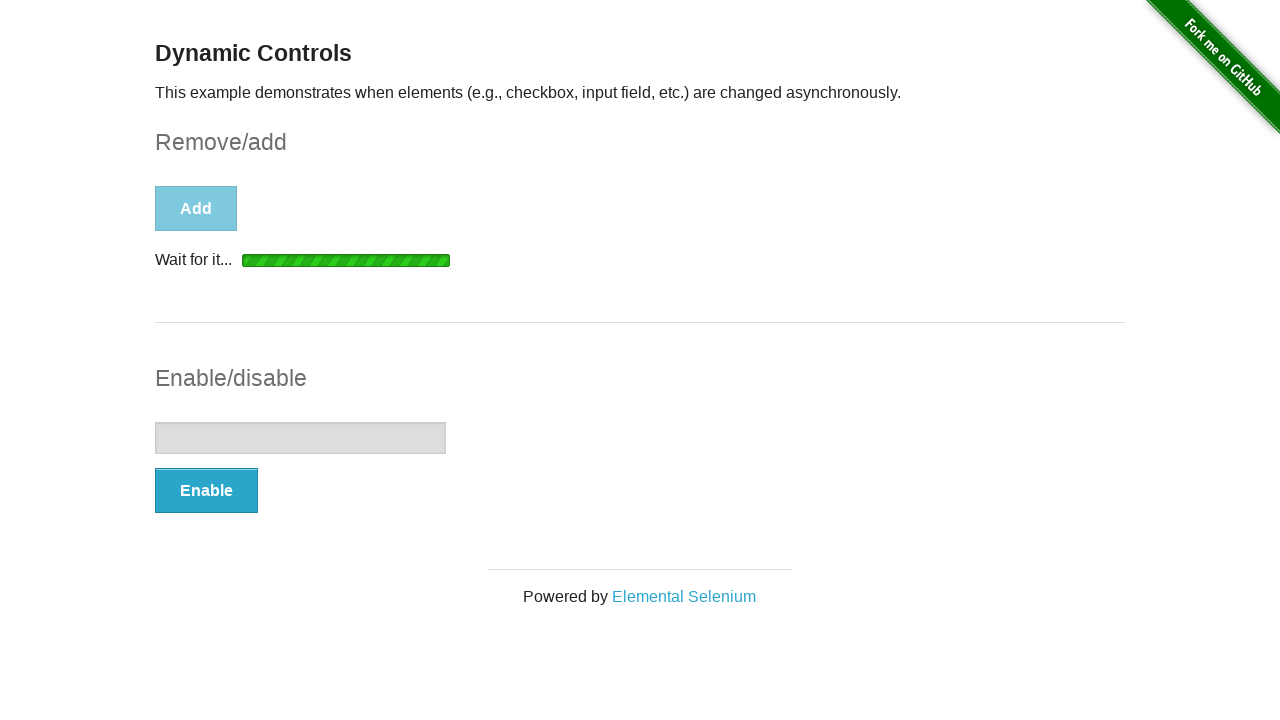

Waited for 'It's back!' message to appear
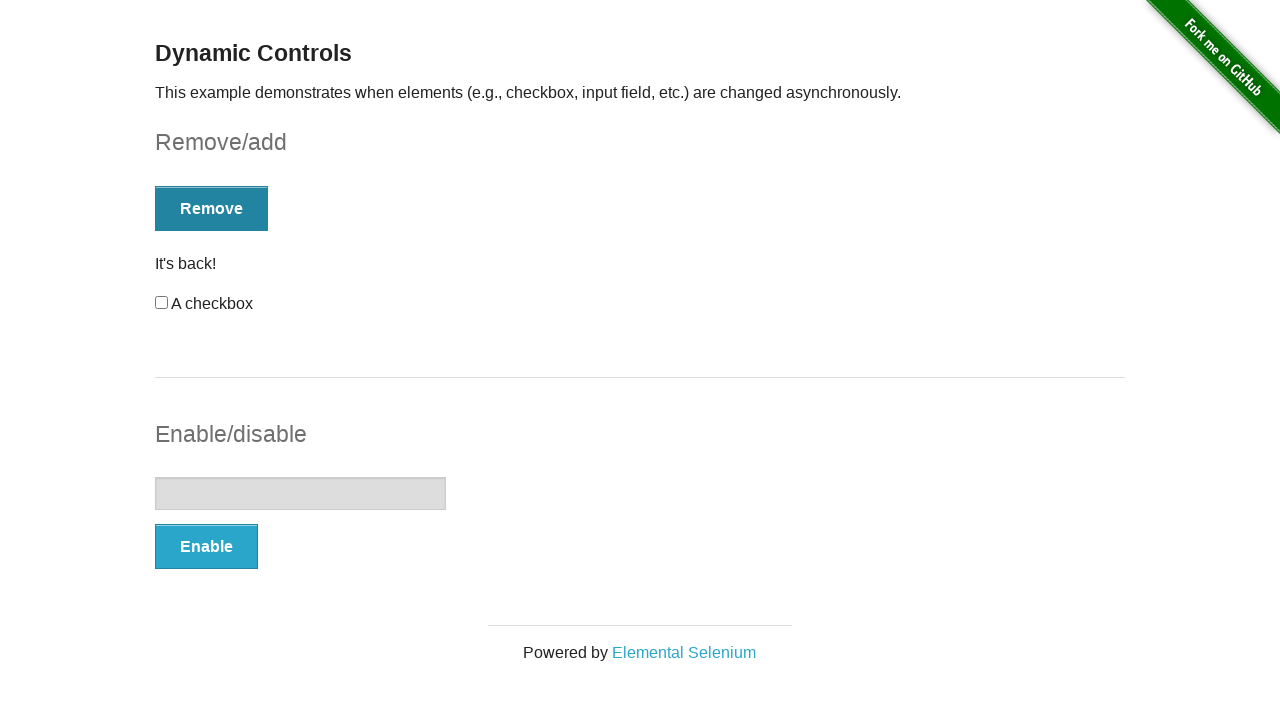

Verified 'It's back!' message is visible
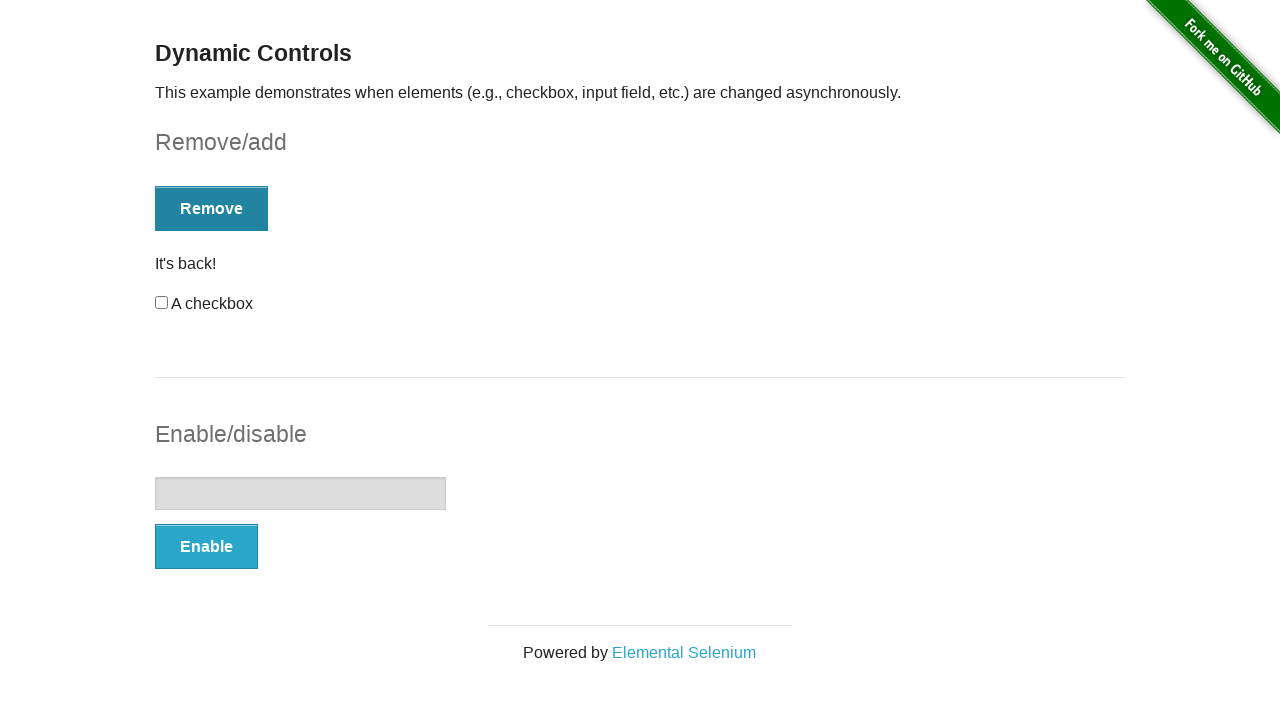

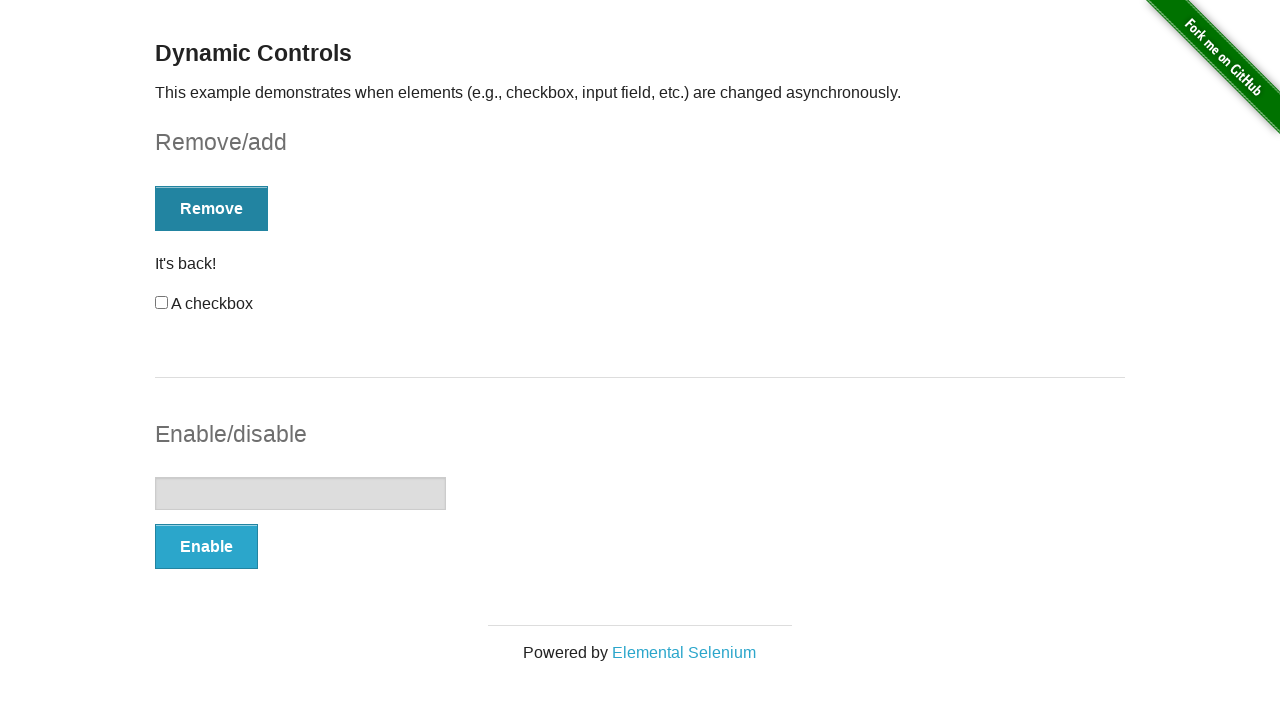